Tests registration form with empty name field to verify name validation error

Starting URL: https://myslt.slt.lk/

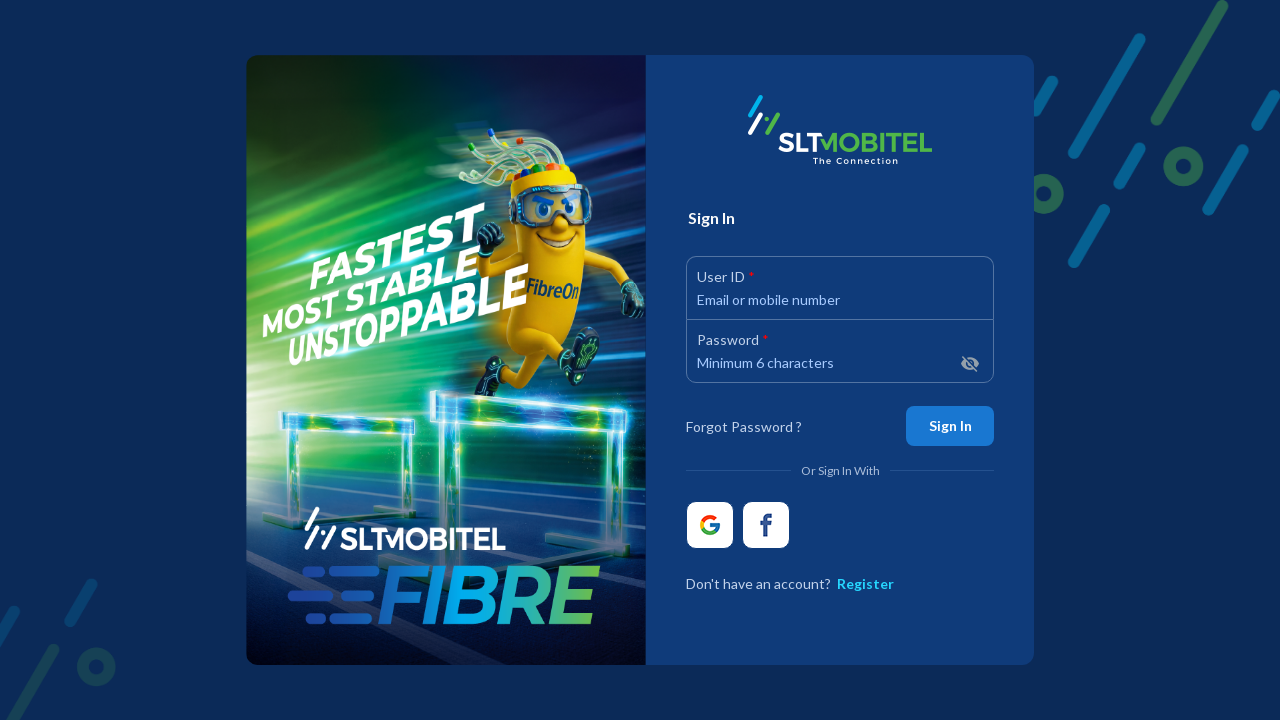

Clicked the Register link at (866, 592) on #root > div > div.formView > div.form.d-block.m-auto.login-form > div.register-c
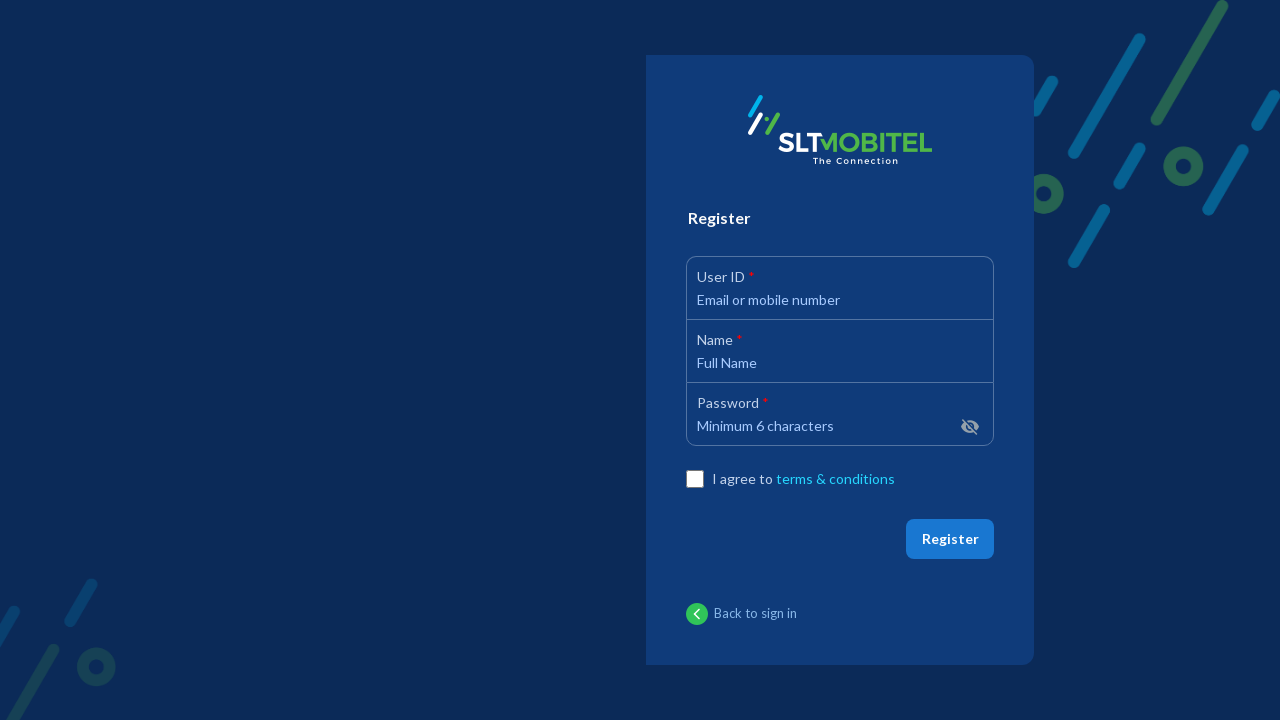

Filled phone number field with '0765432109' on #root > div > div.formView > div:nth-child(2) > div > div.input-group > div:nth-
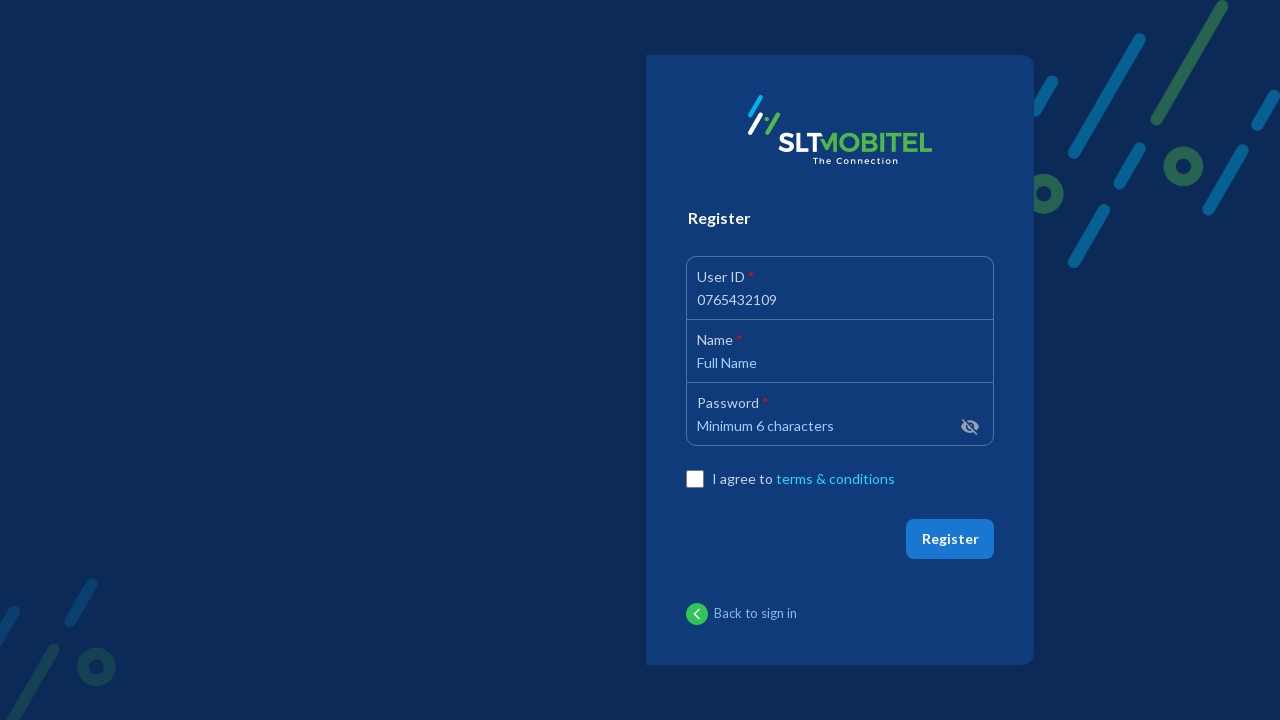

Left name field empty to test validation on #root > div > div.formView > div:nth-child(2) > div > div.input-group > div:nth-
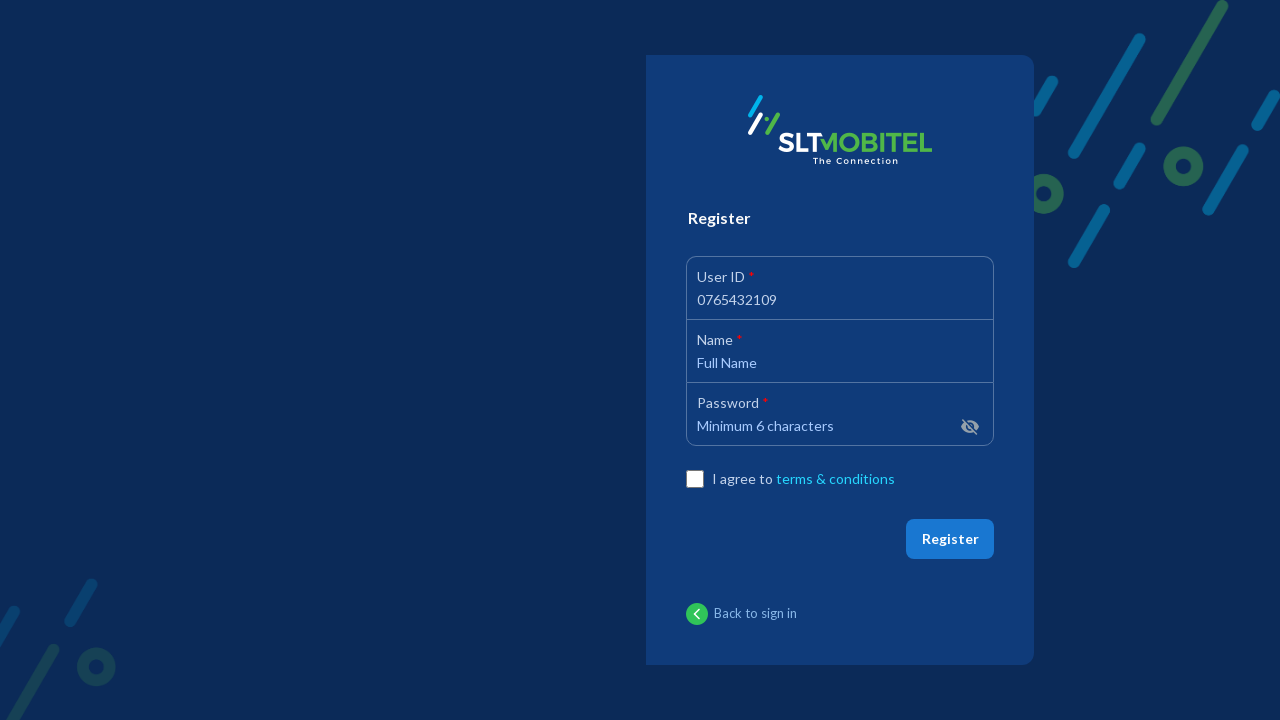

Filled password field with 'SecurePass456' on #root > div > div.formView > div:nth-child(2) > div > div.input-group > div:nth-
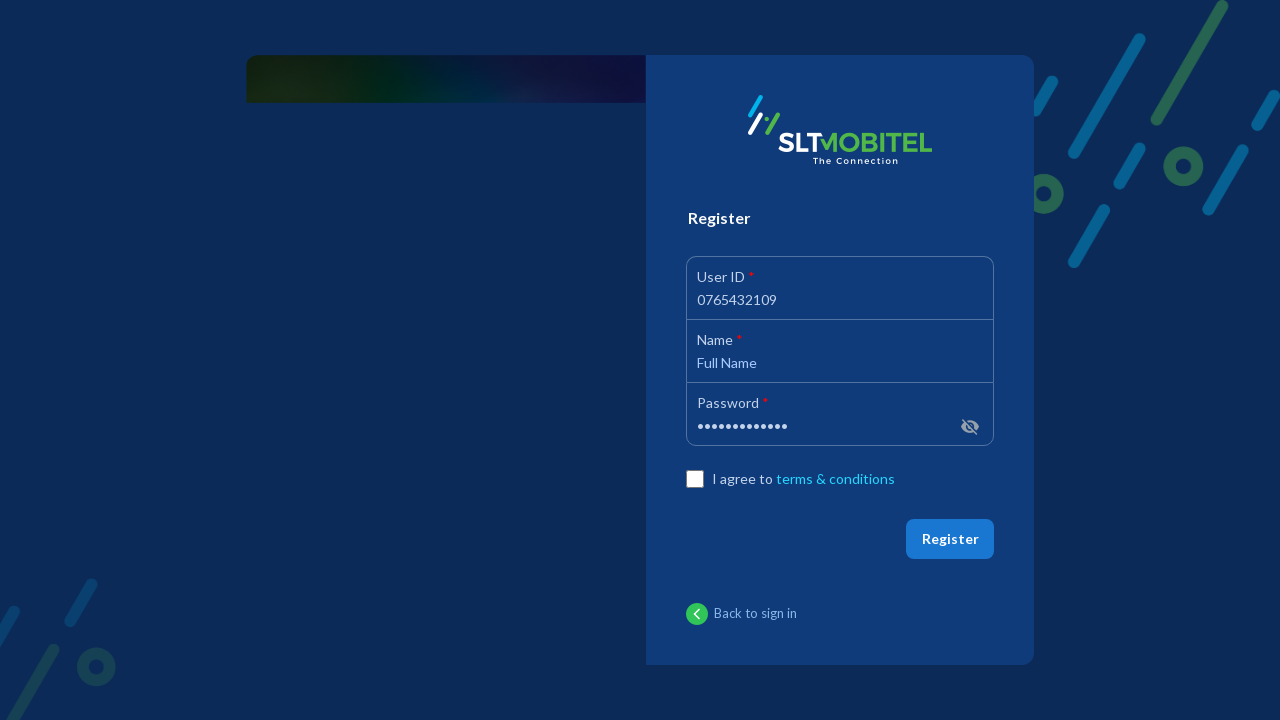

Clicked the terms and conditions checkbox at (695, 479) on #sign
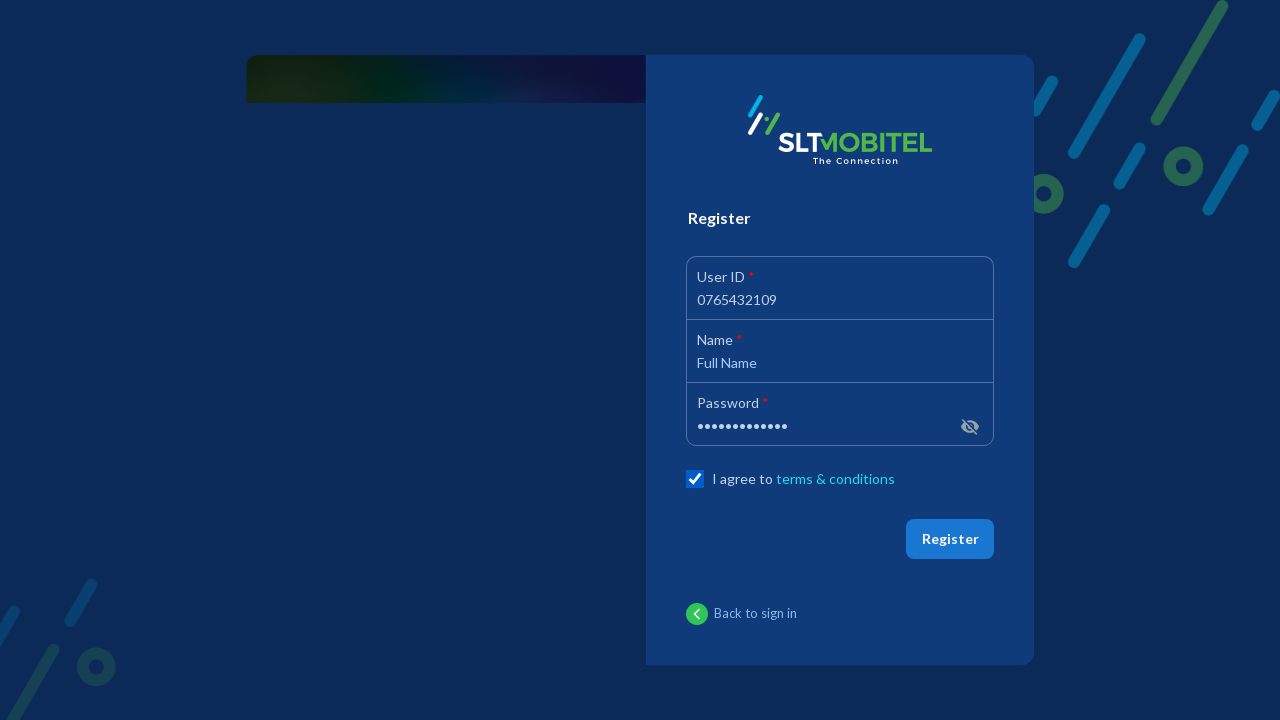

Clicked the Register button to submit form at (950, 539) on #root > div > div.formView > div:nth-child(2) > div > div.mt-4.clearfix > button
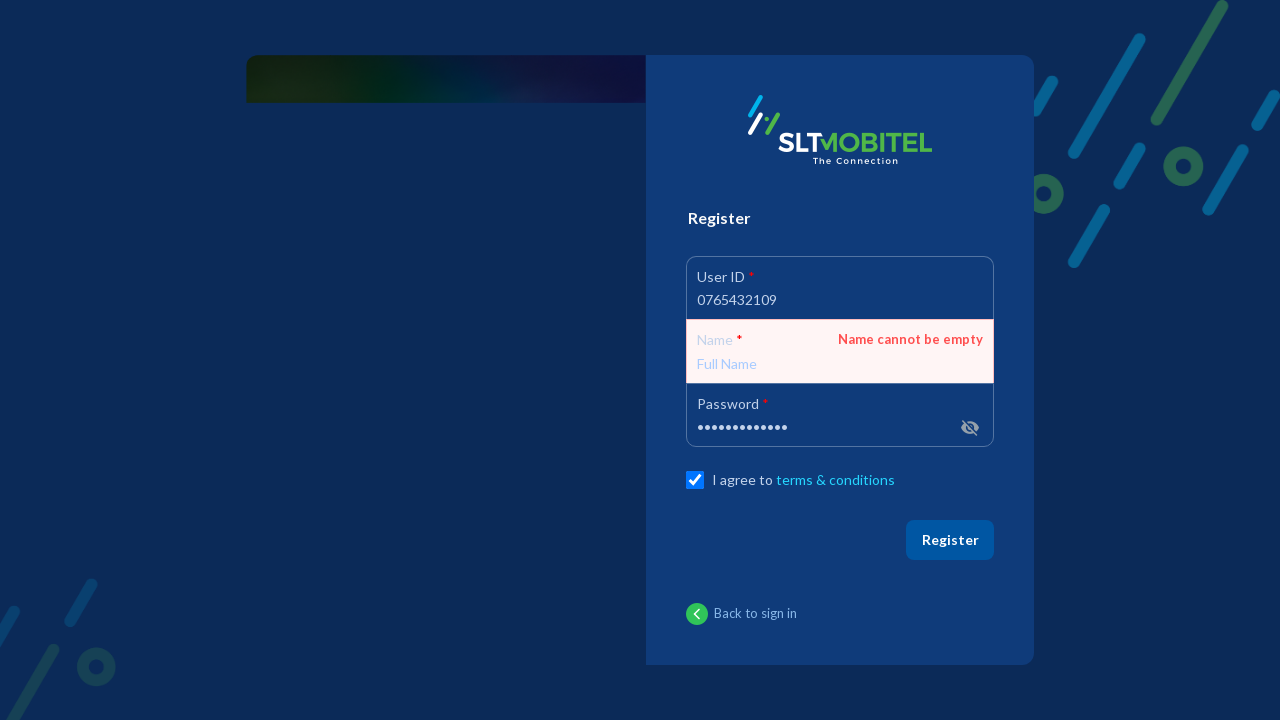

Name validation error message appeared
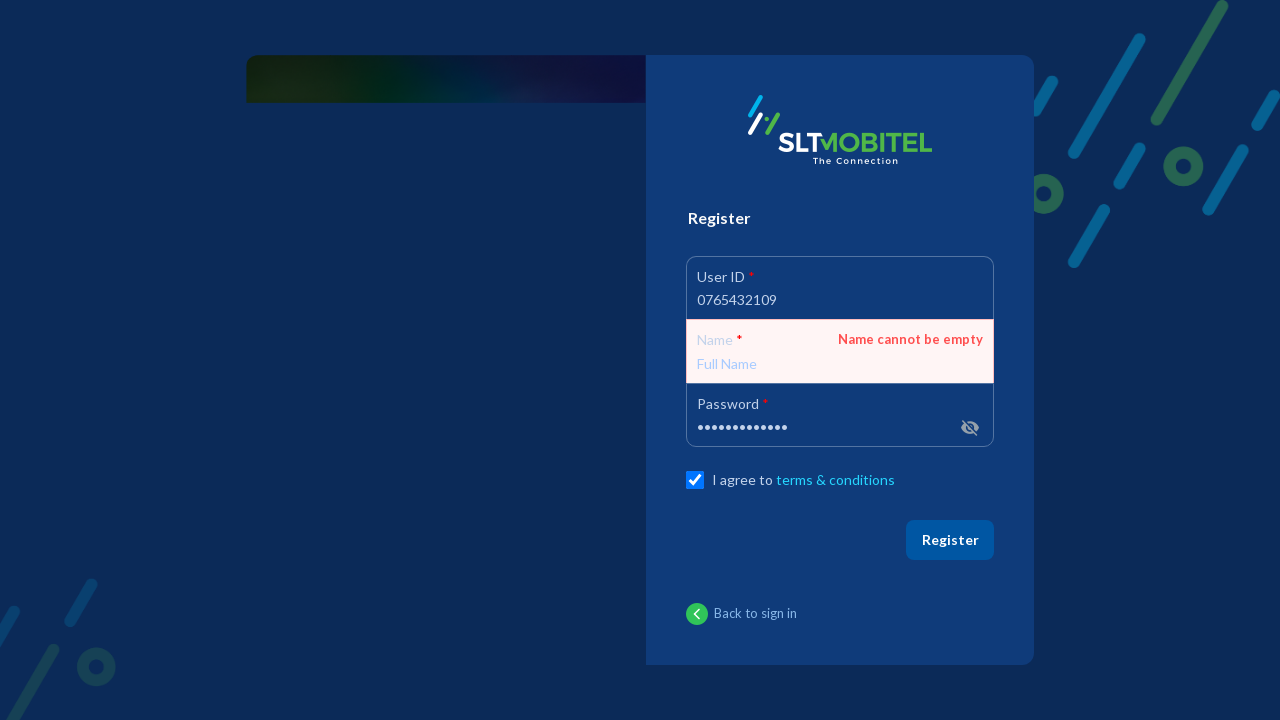

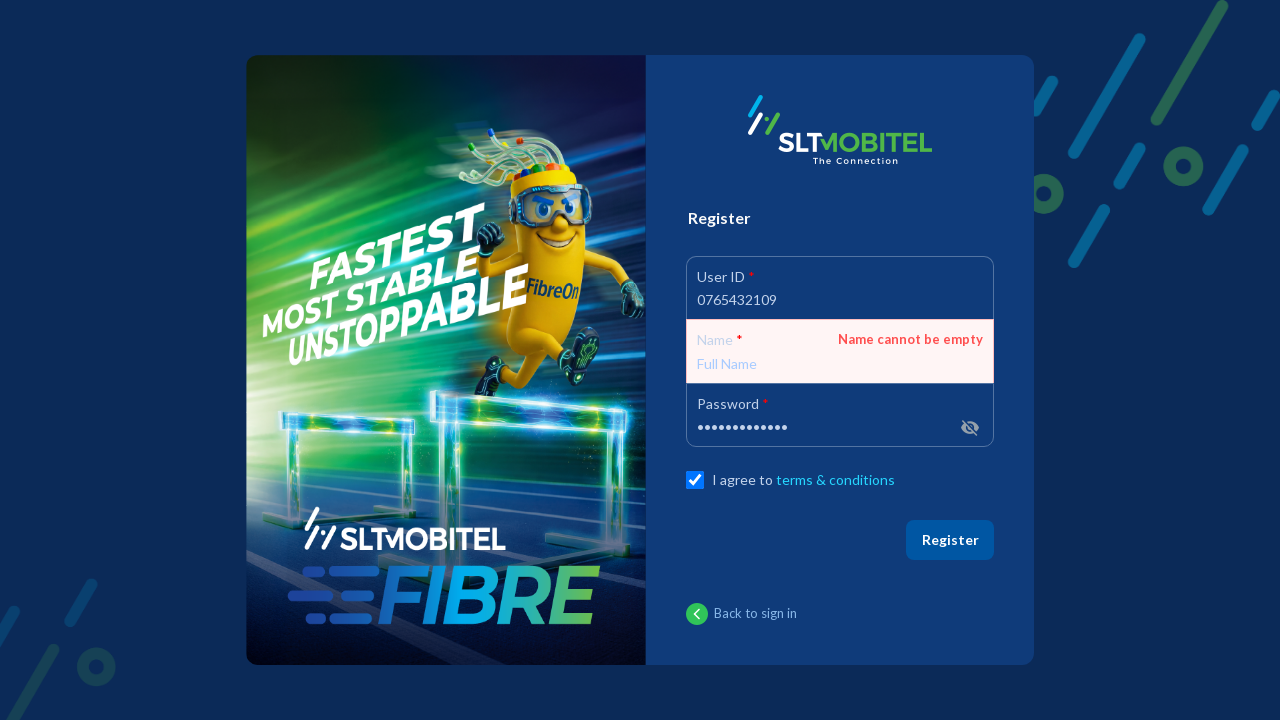